Tests nested iframe handling by navigating to the iframe demo page, clicking on the nested frames tab, switching through outer and inner frames, and entering text in an input field within the inner frame

Starting URL: http://demo.automationtesting.in/Frames.html

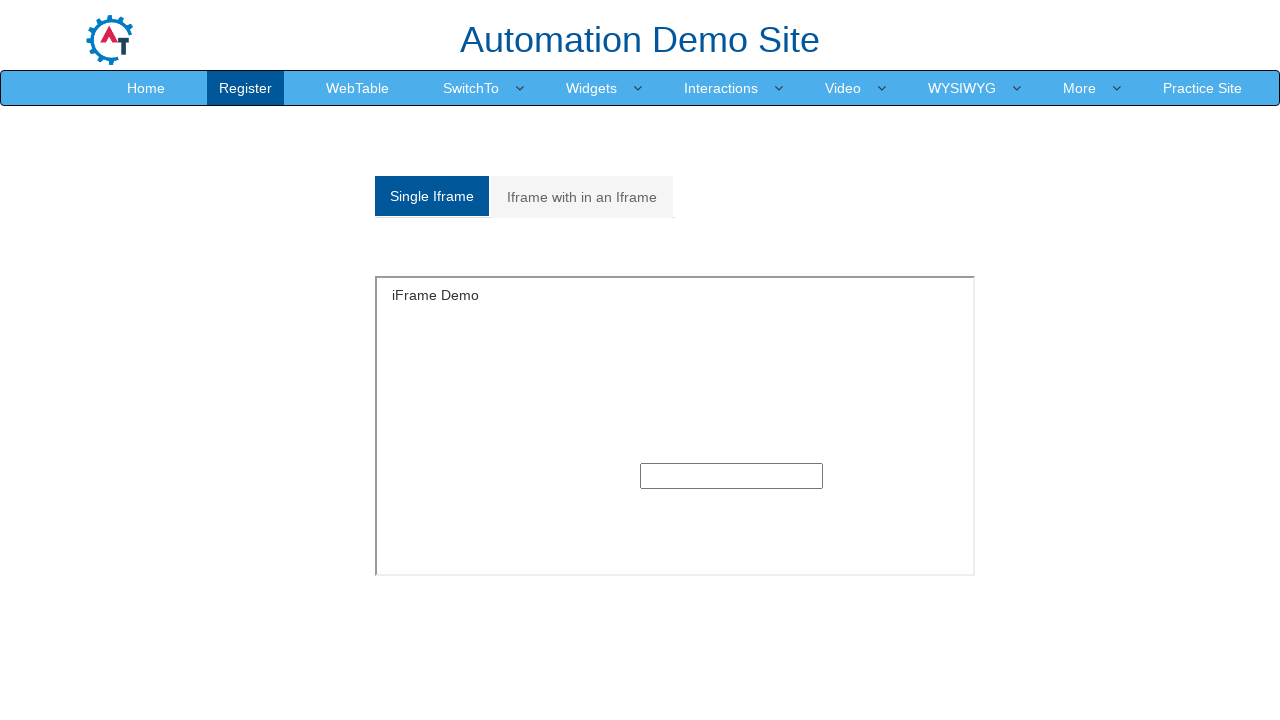

Clicked on the nested frames tab at (582, 197) on xpath=//html/body/section/div[1]/div/div/div/div[1]/div/ul/li[2]/a
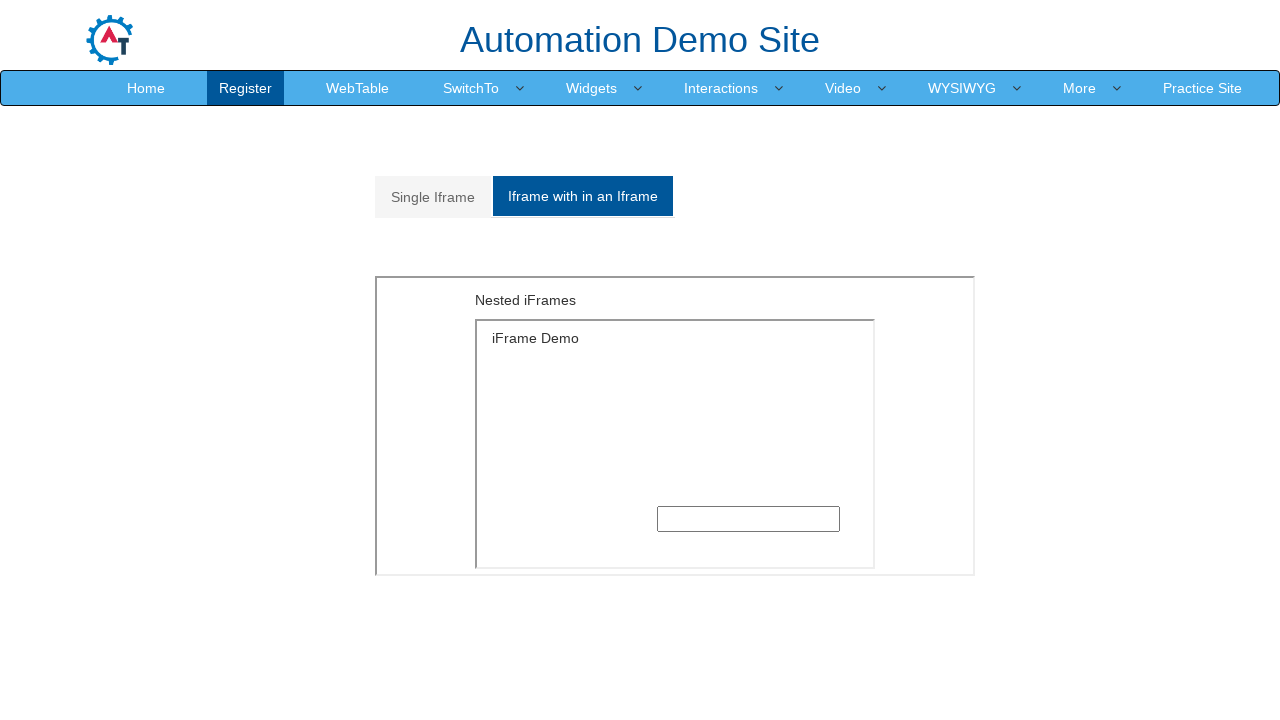

Located the outer frame
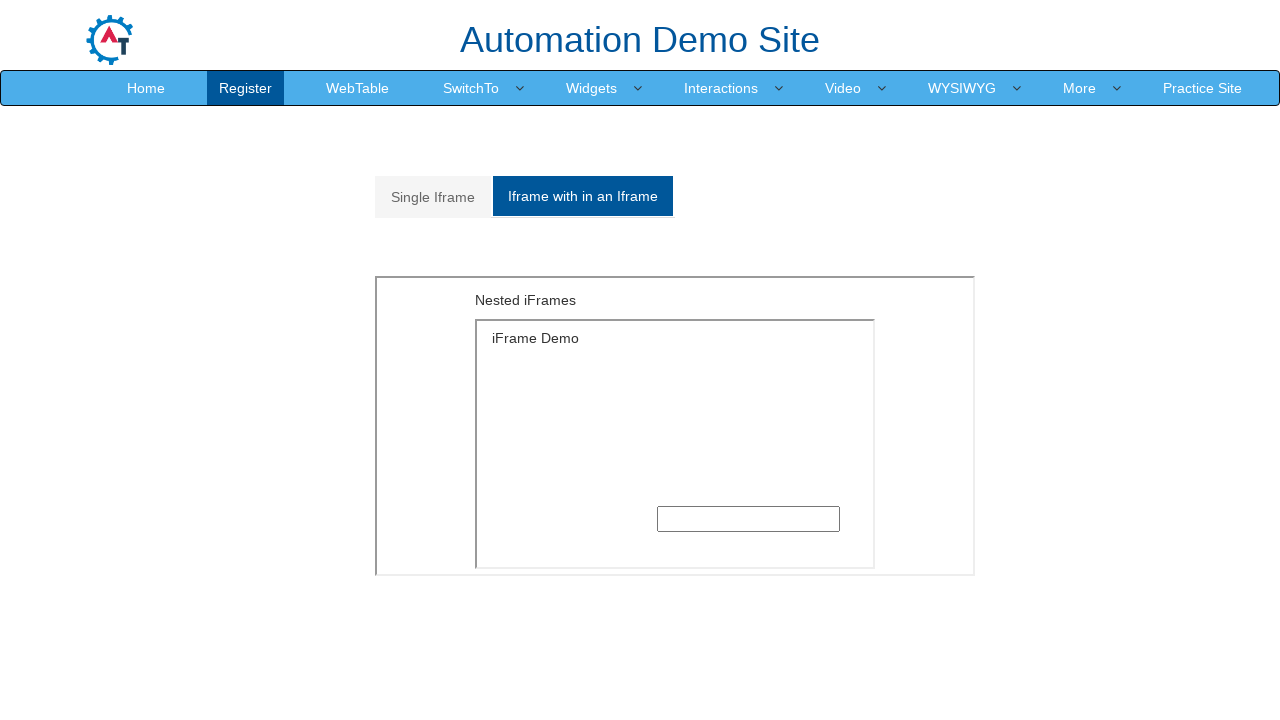

Located the inner frame within the outer frame
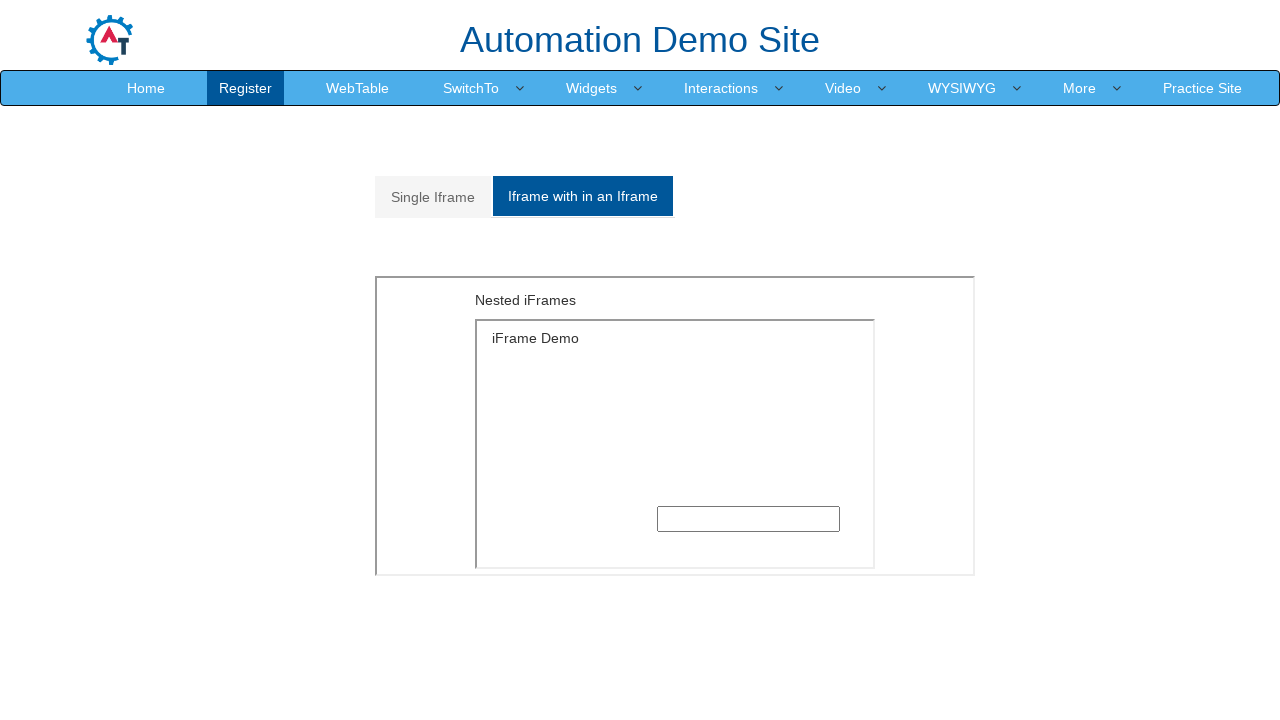

Filled input field in inner frame with 'Java-Sel' on xpath=//*[@id='Multiple']/iframe >> internal:control=enter-frame >> xpath=/html/
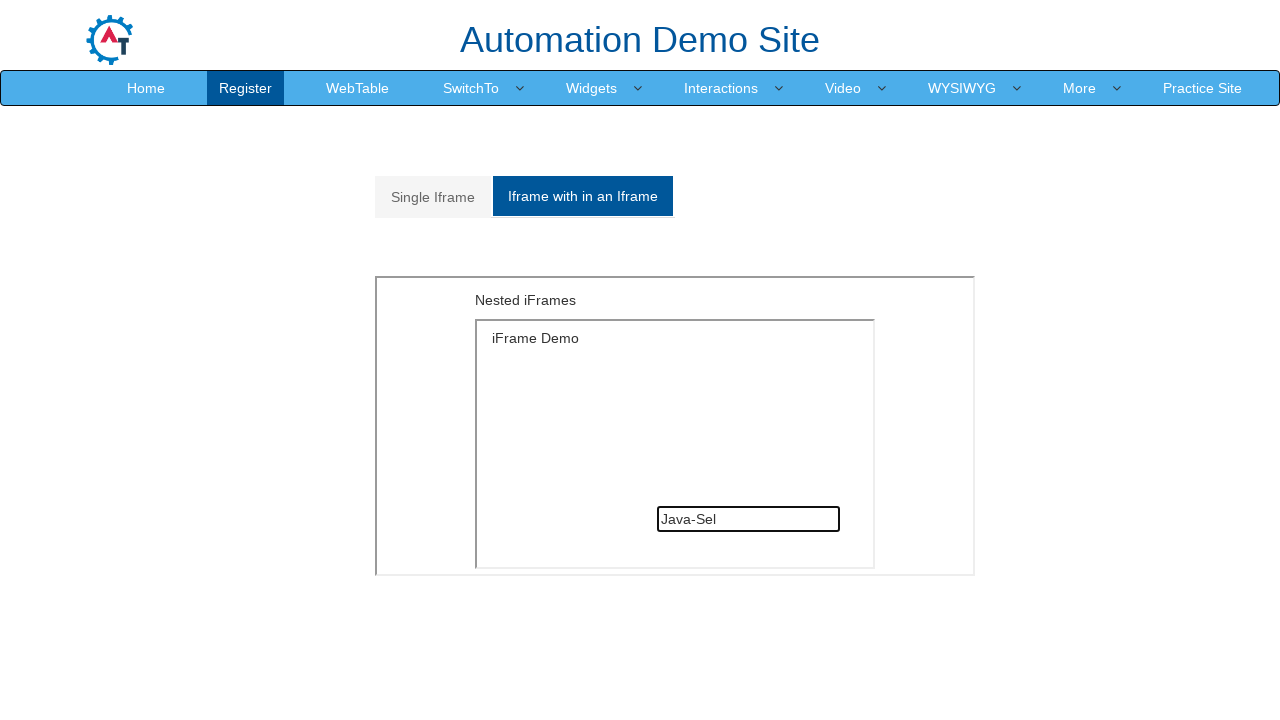

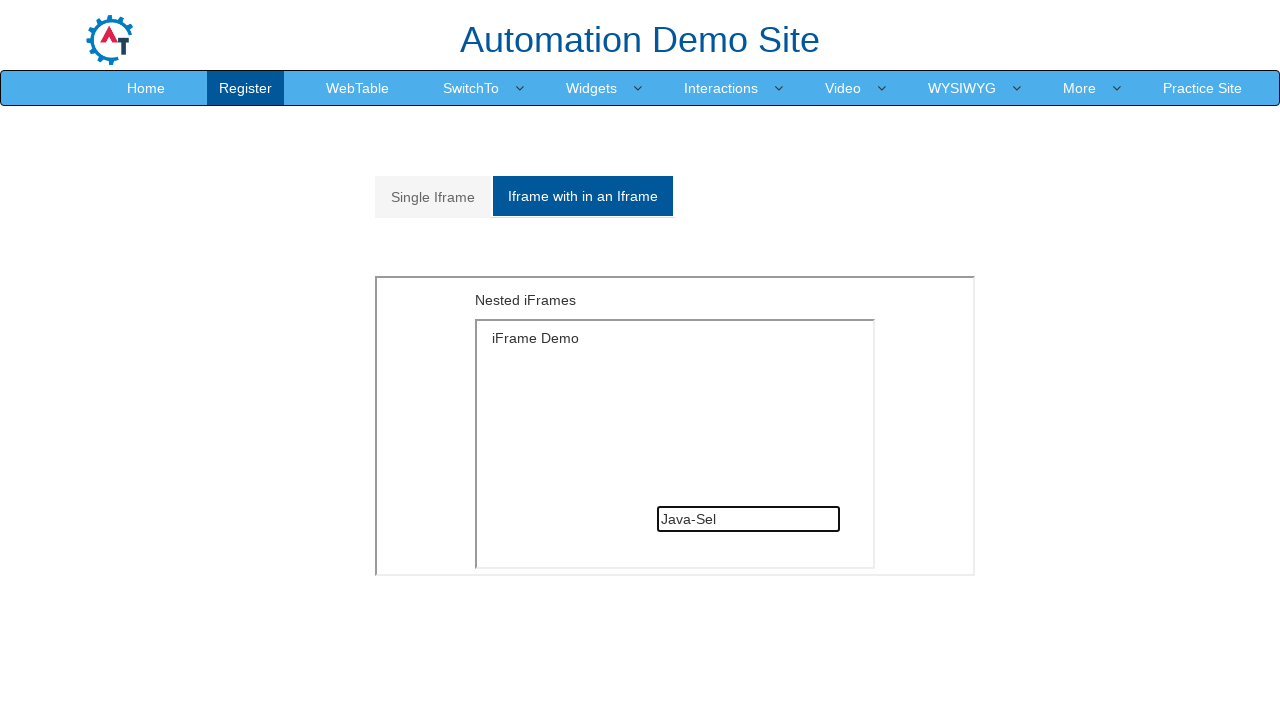